Tests the text box form on demoqa.com by filling in username, email, current address, and permanent address fields, then submitting the form and verifying the output is displayed.

Starting URL: https://demoqa.com/text-box

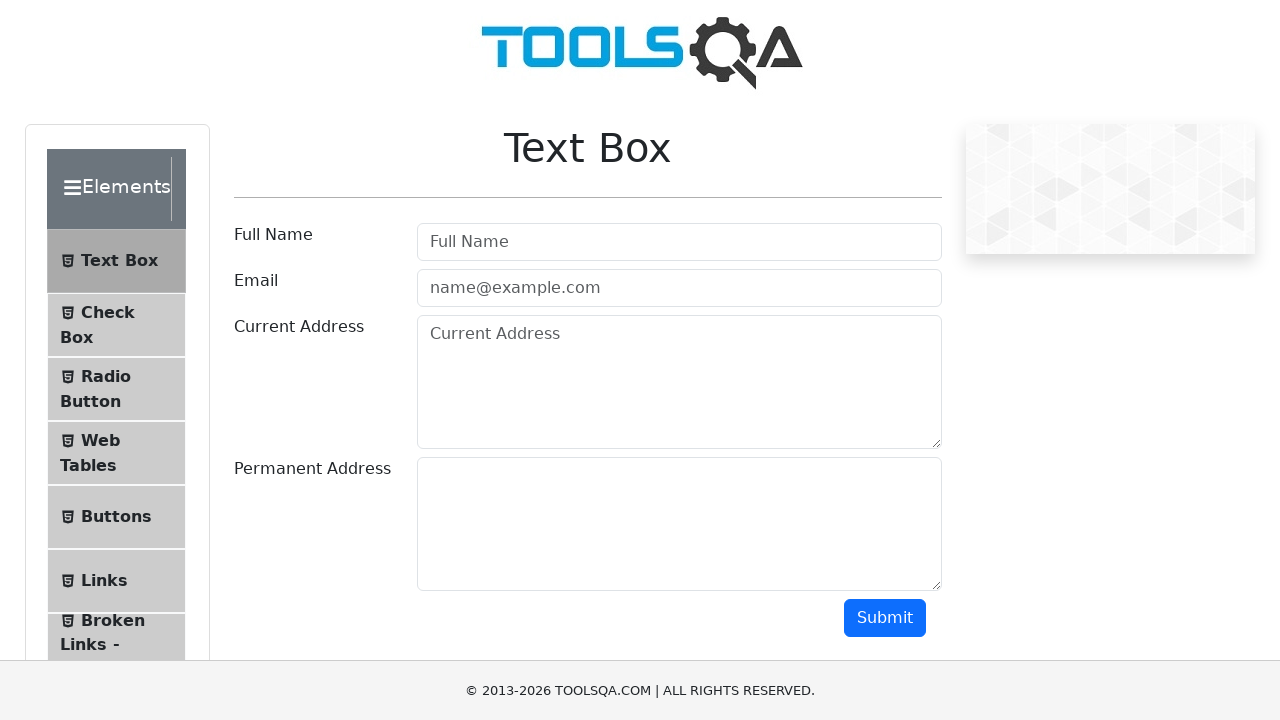

Waited for userName field to load
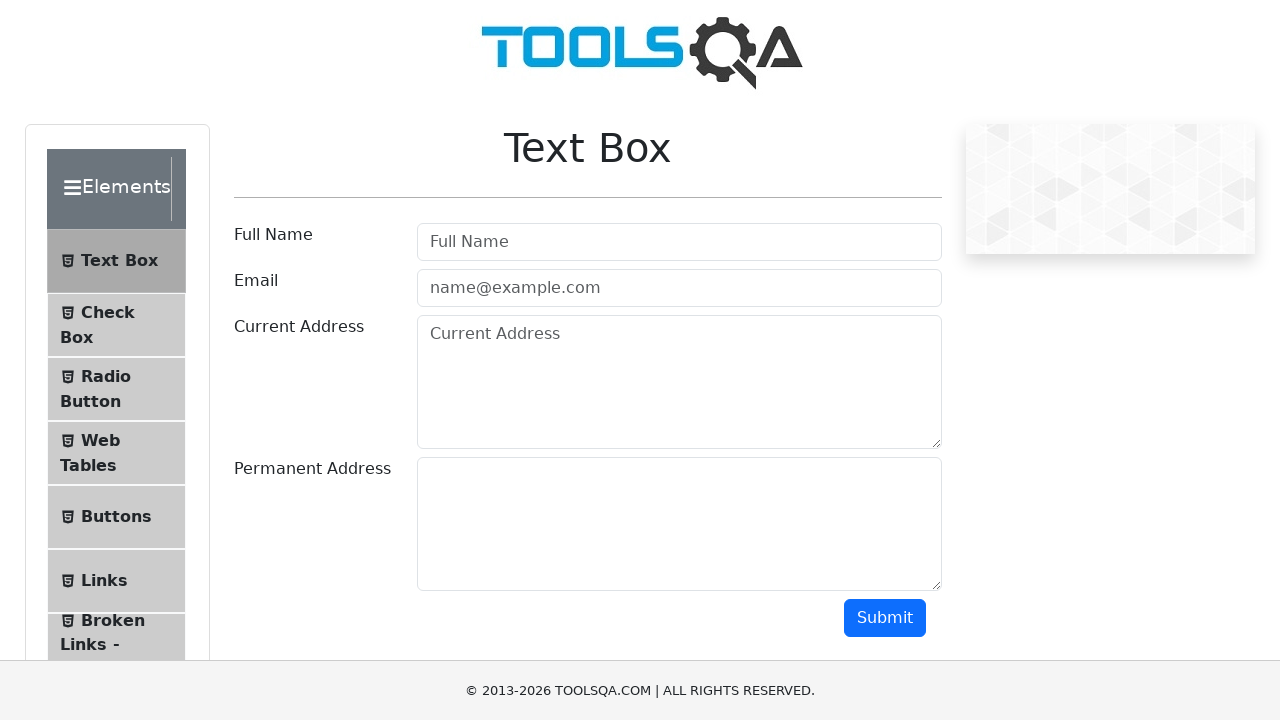

Filled userName field with 'JohnDoe87' on #userName
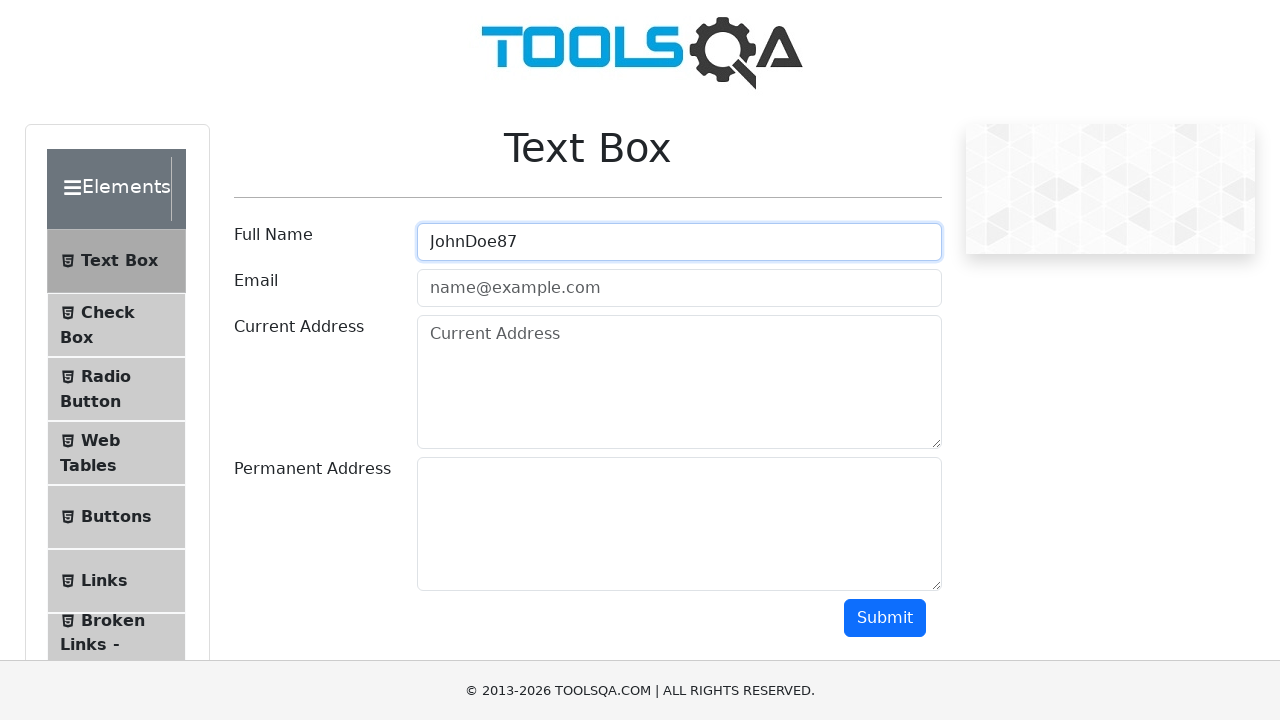

Filled userEmail field with 'johndoe87@example.com' on #userEmail
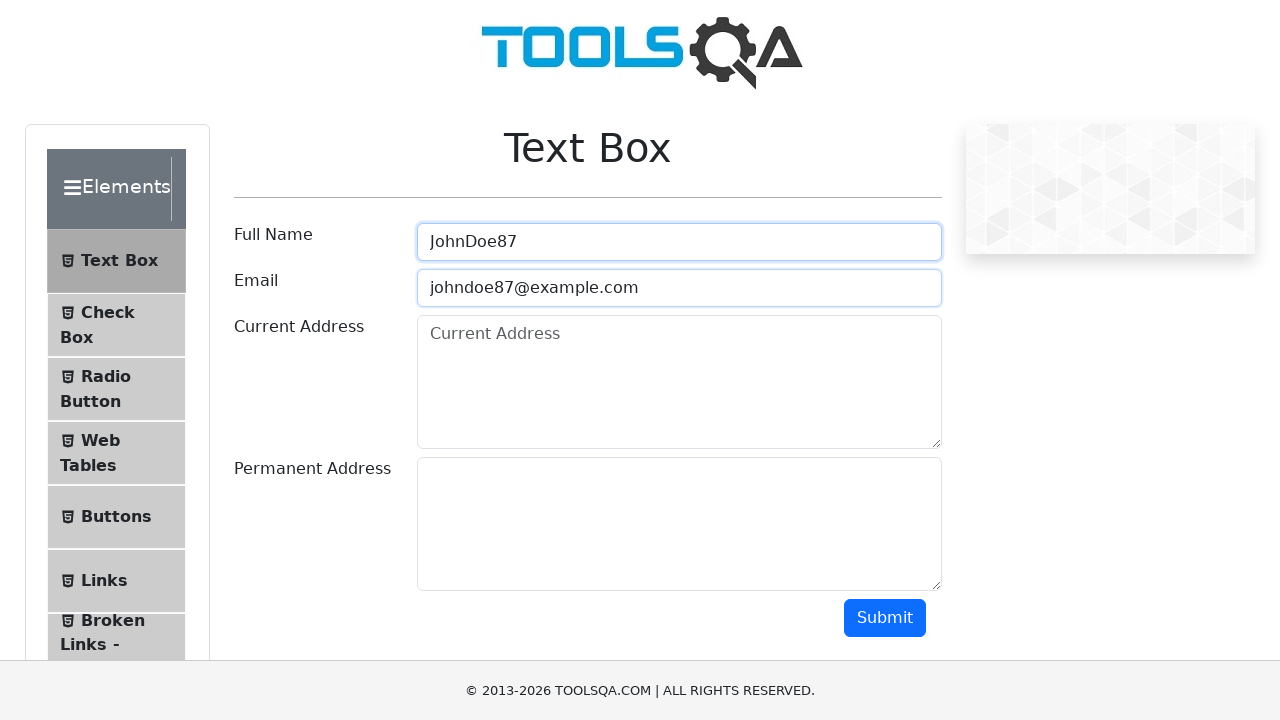

Filled currentAddress field with '123 Main Street, Apt 4B' on #currentAddress
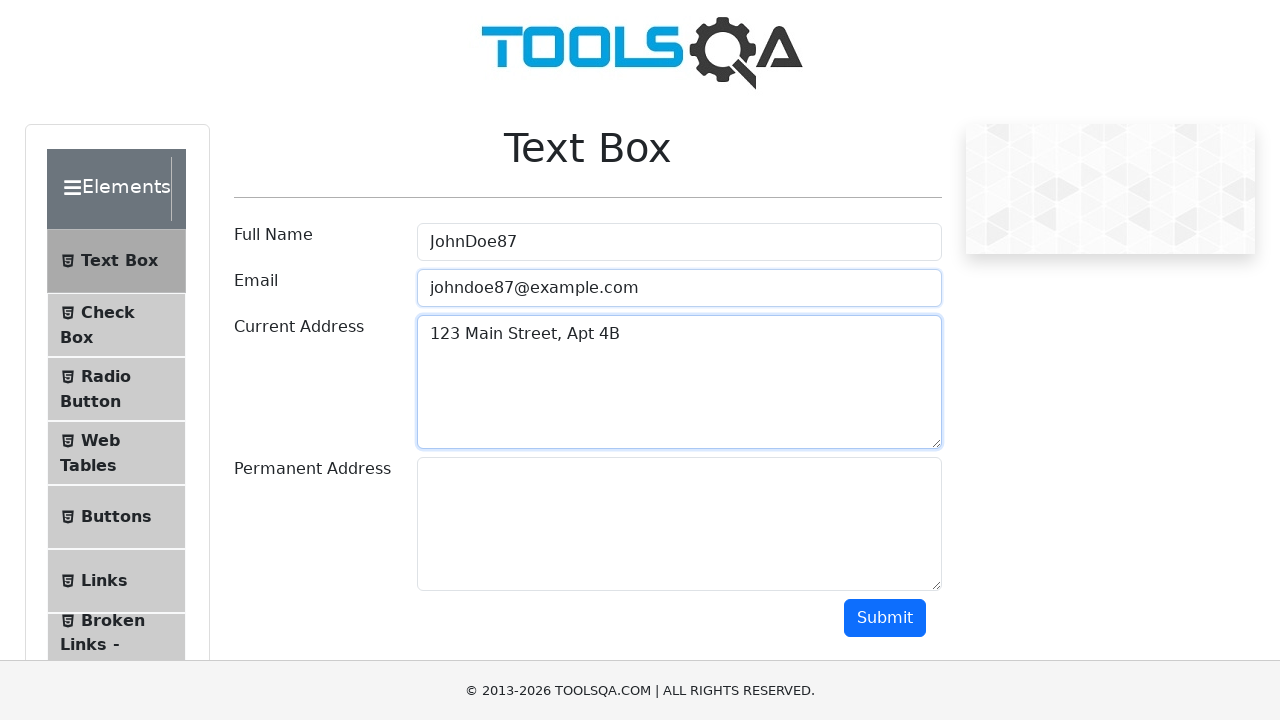

Filled permanentAddress field with '456 Oak Avenue, Suite 100' on #permanentAddress
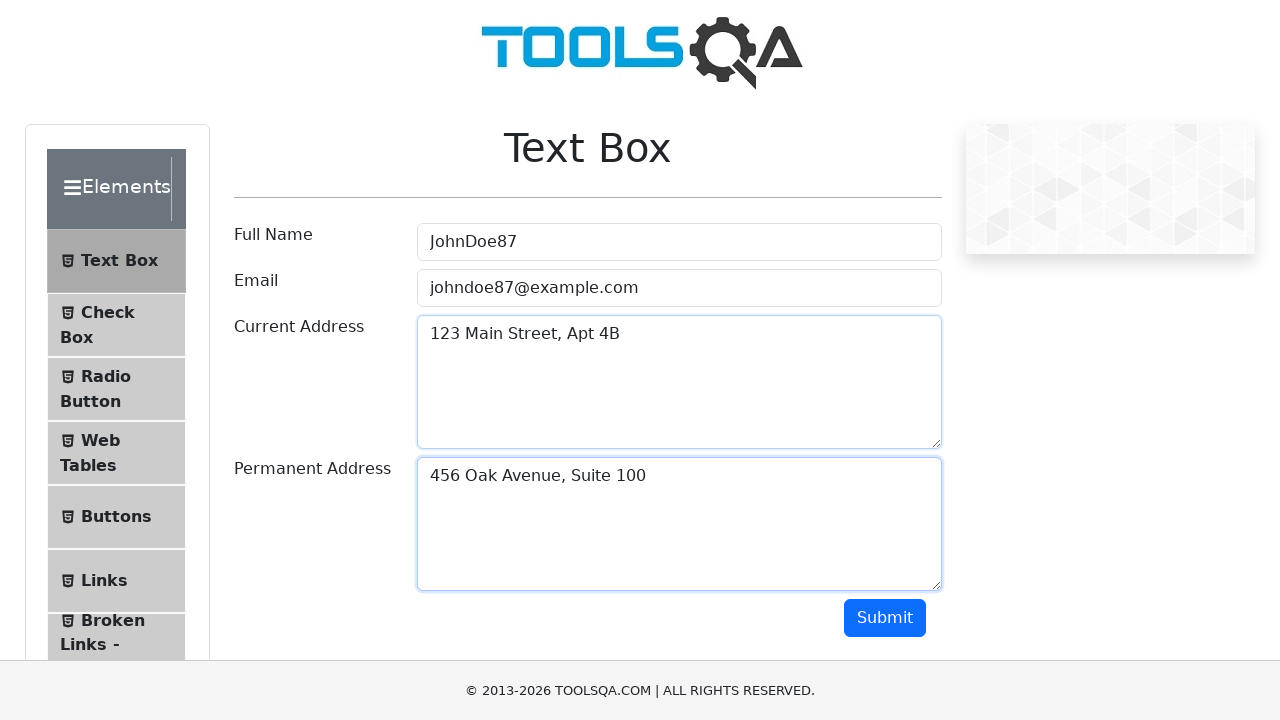

Scrolled submit button into view
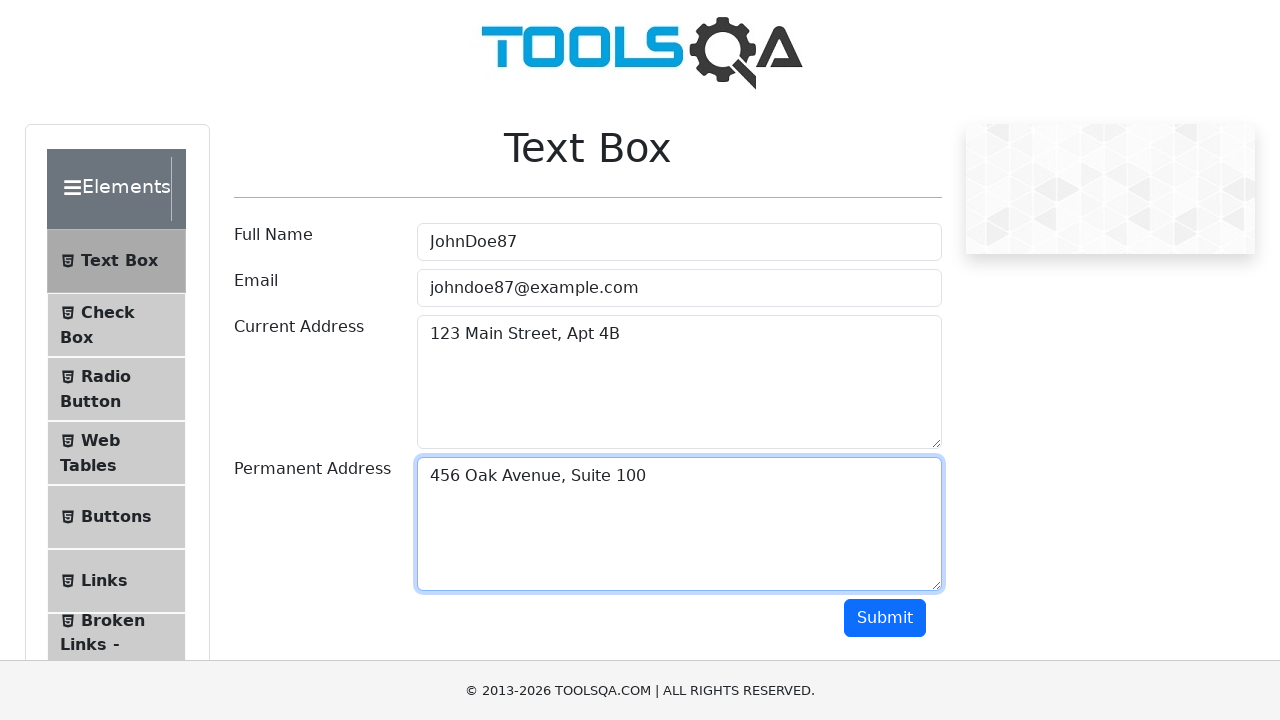

Clicked submit button to submit form at (885, 618) on #submit
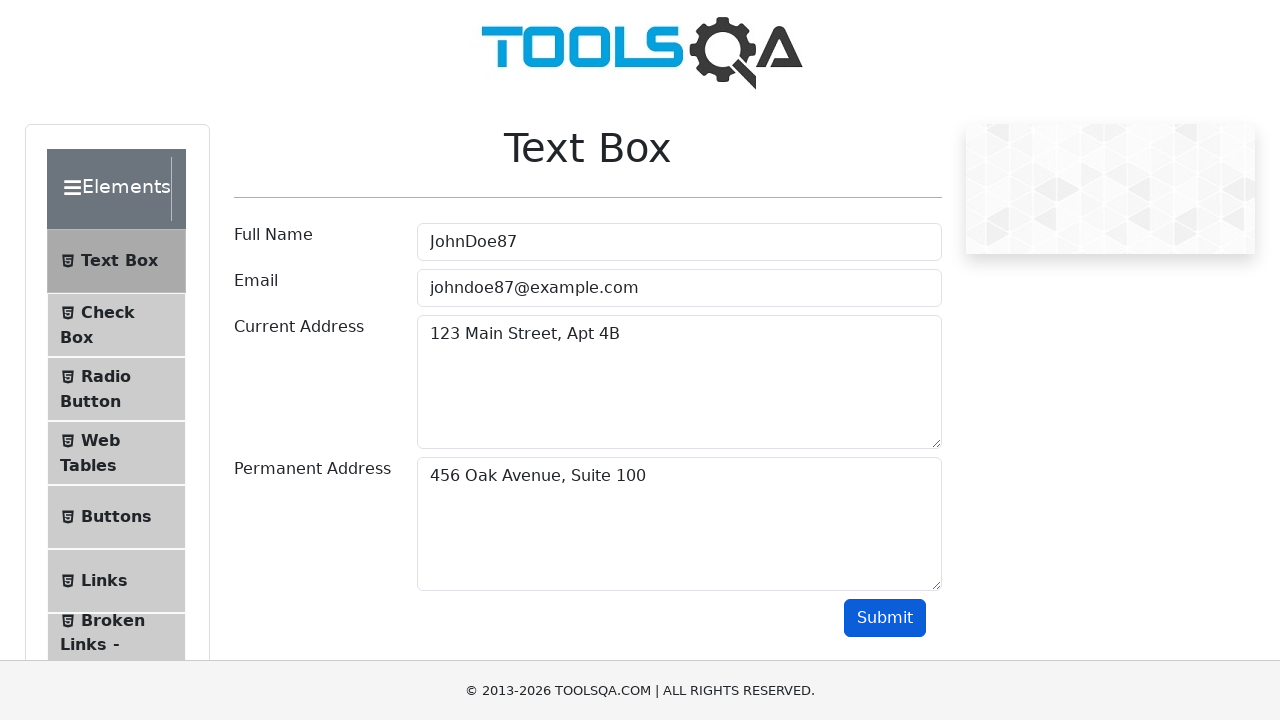

Waited for output section to display submitted form data
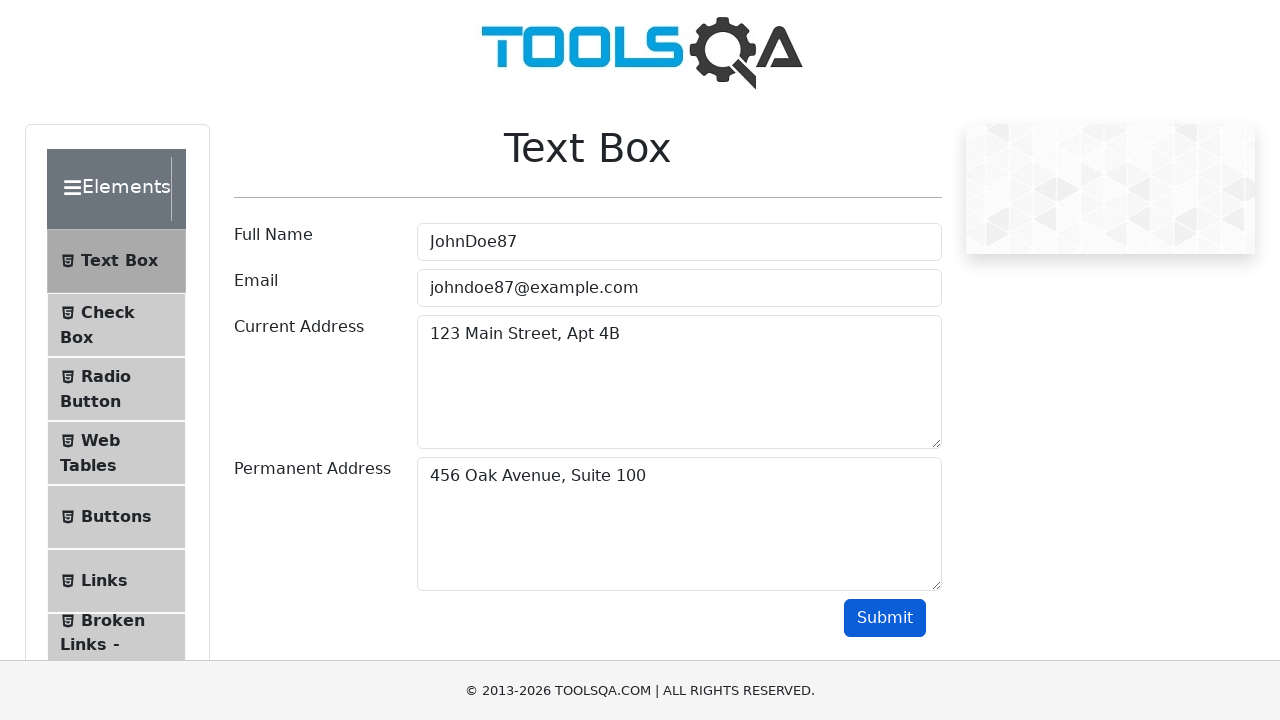

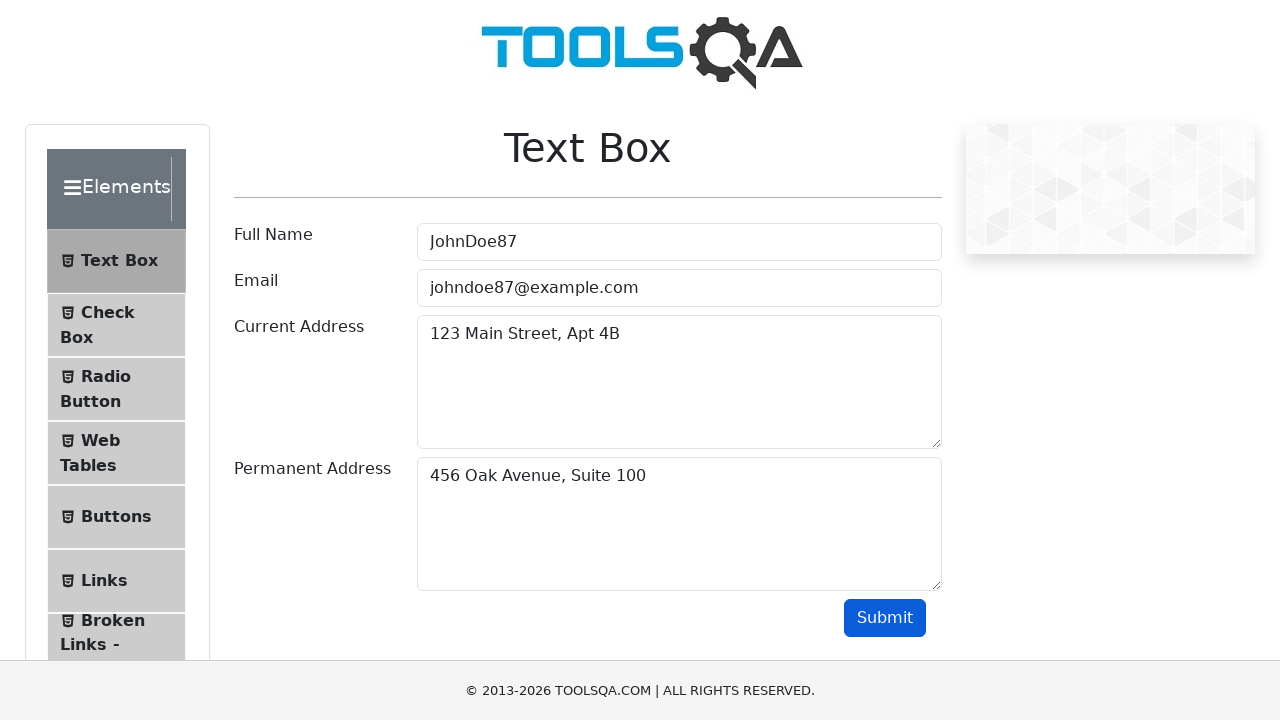